Tests that no results are displayed when searching for an invalid/non-existent book

Starting URL: https://demoqa.com/books

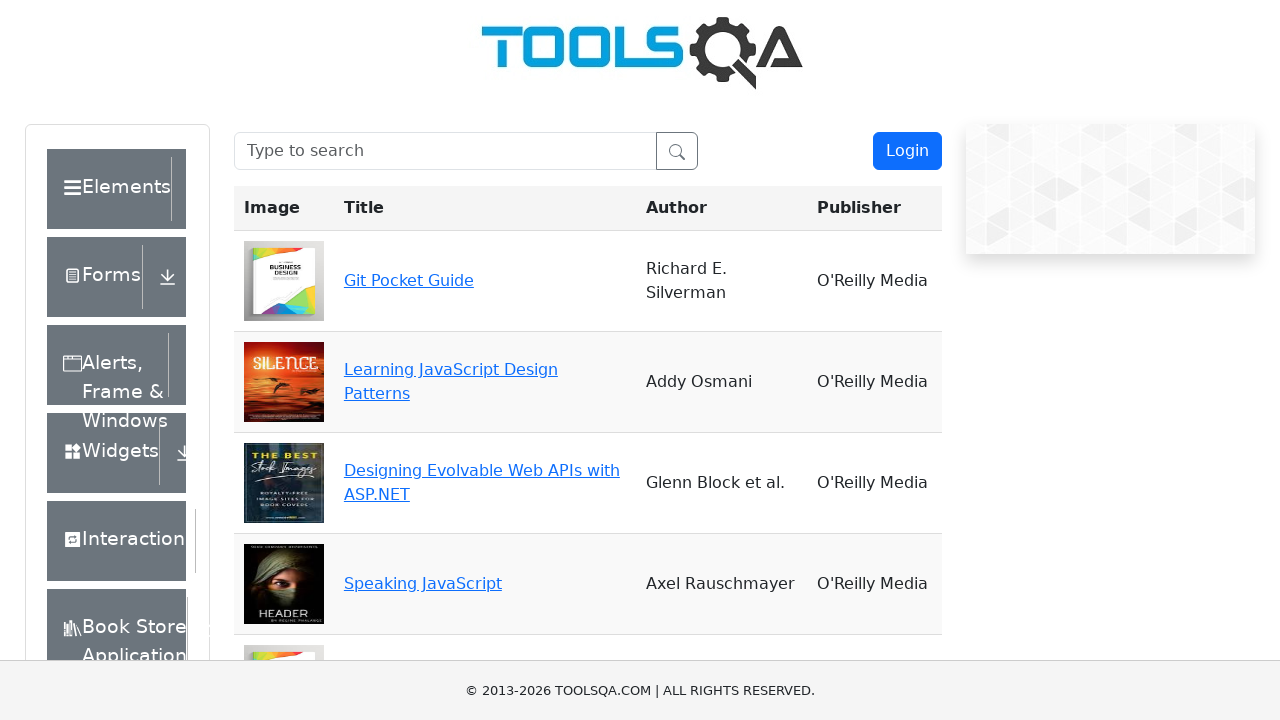

Filled search box with invalid book term 'xx xx xx' on #searchBox
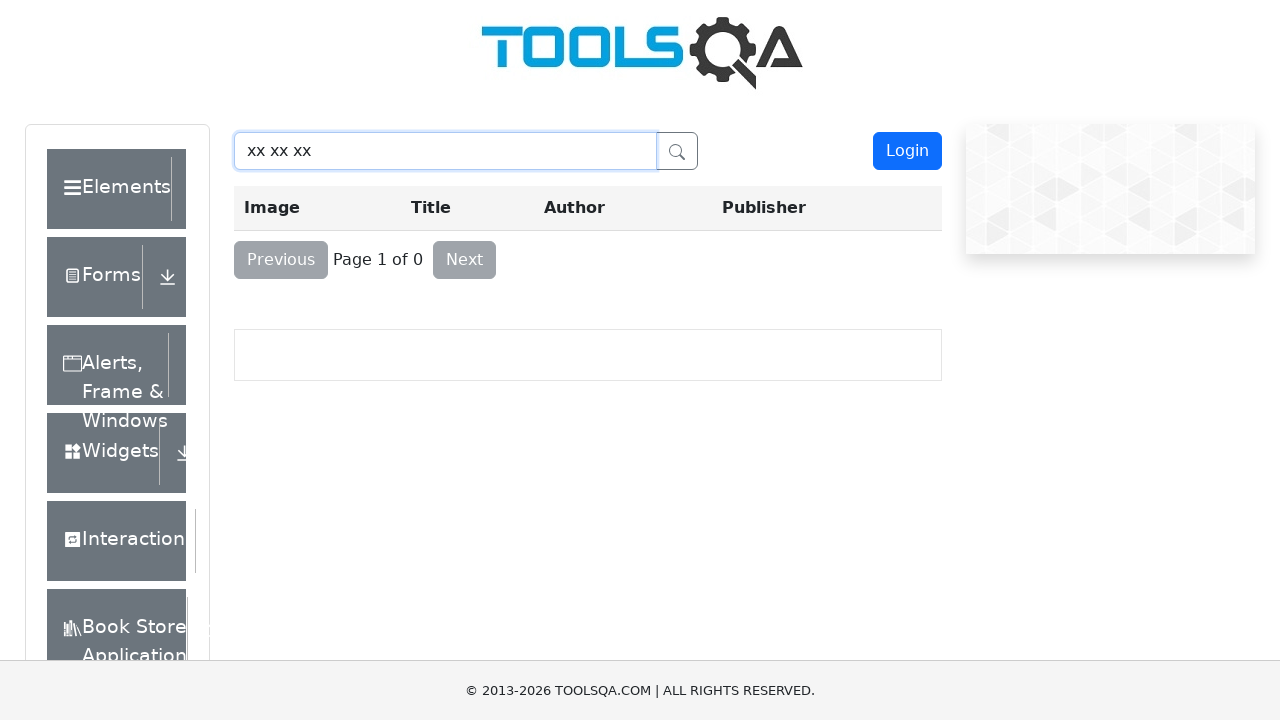

Waited for search results to filter
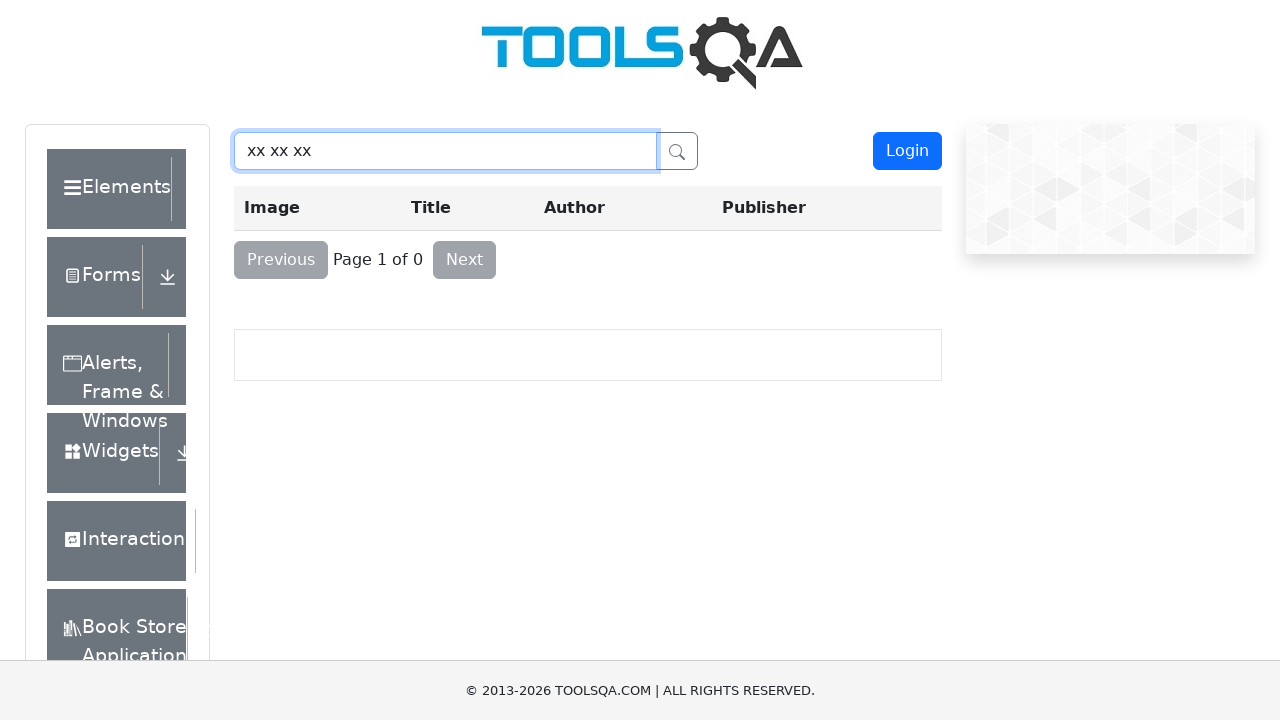

Verified no book results are displayed for invalid search term
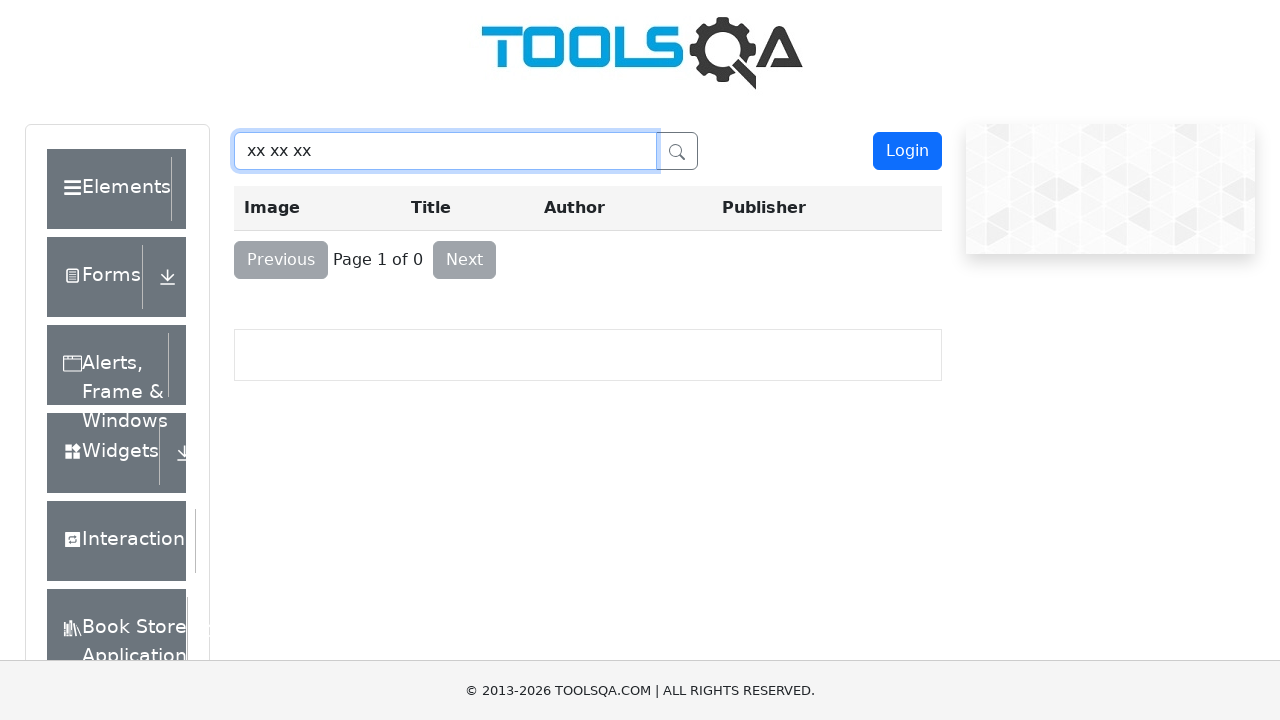

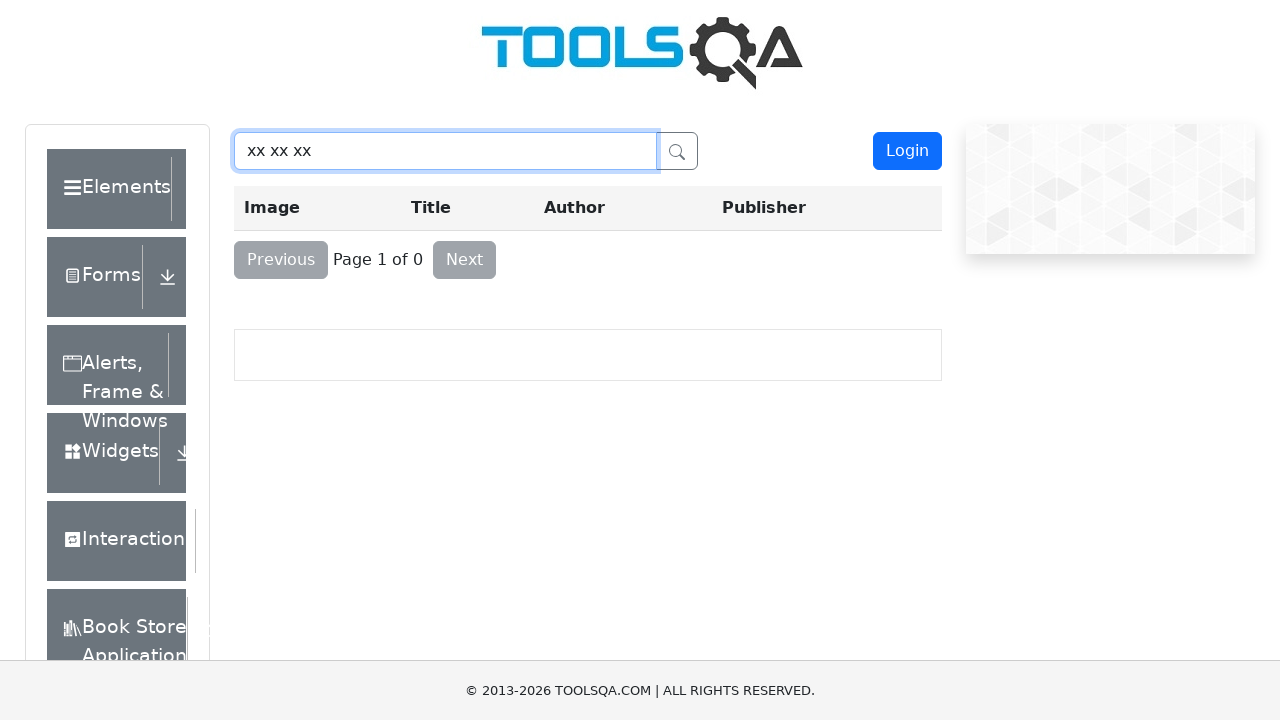